Tests right-click context menu functionality by performing a context click on a button element to trigger a context menu

Starting URL: https://swisnl.github.io/jQuery-contextMenu/demo.html

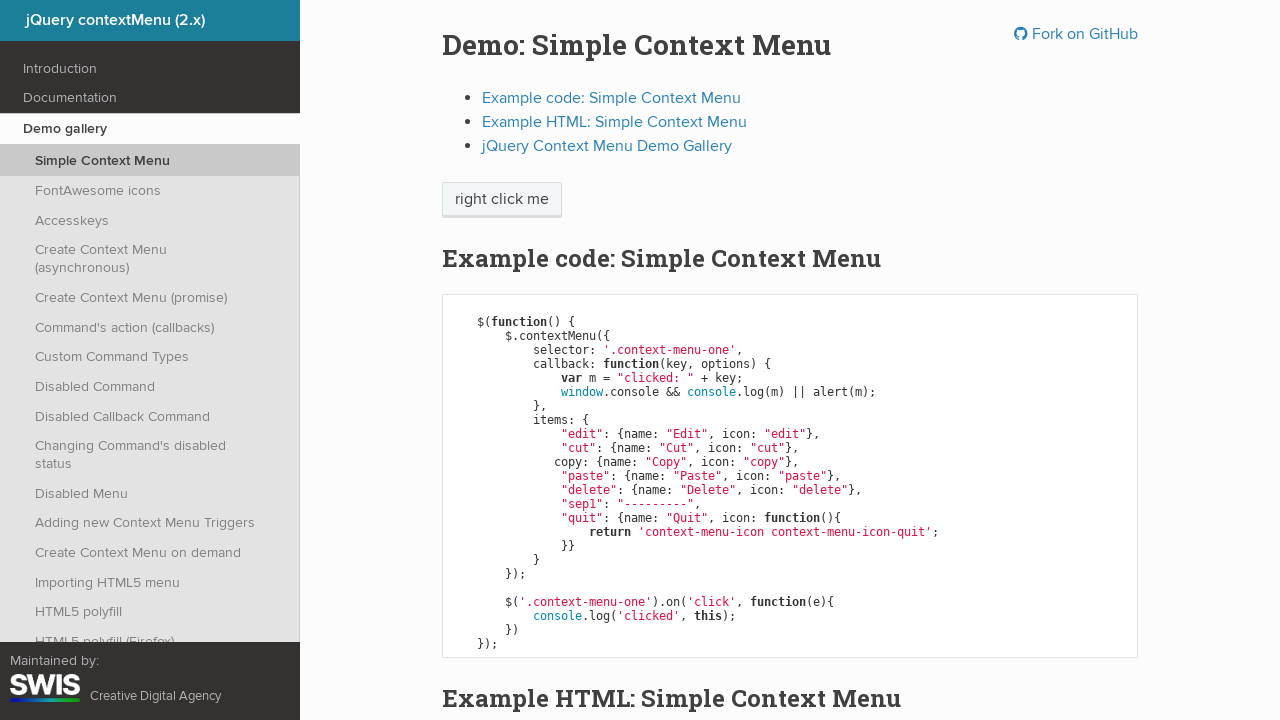

Located the right-click button element with context-menu-one class
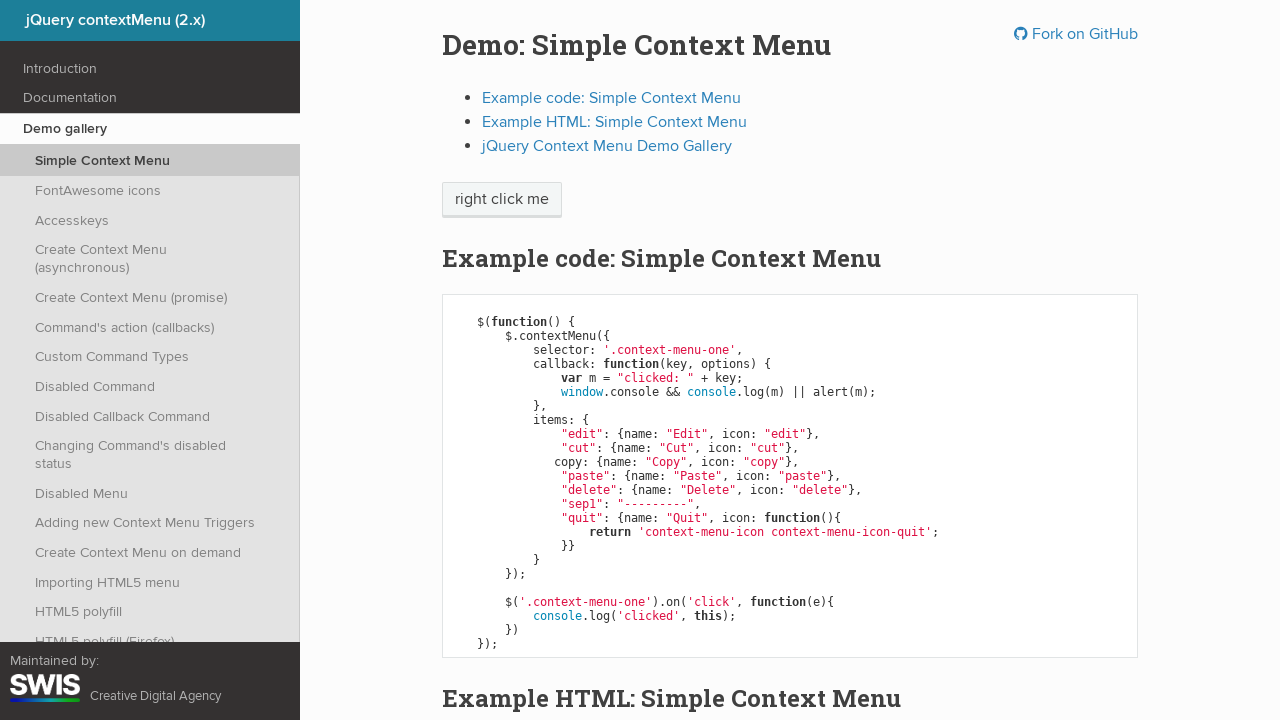

Performed right-click on the button to trigger context menu at (502, 200) on xpath=//span[@class='context-menu-one btn btn-neutral']
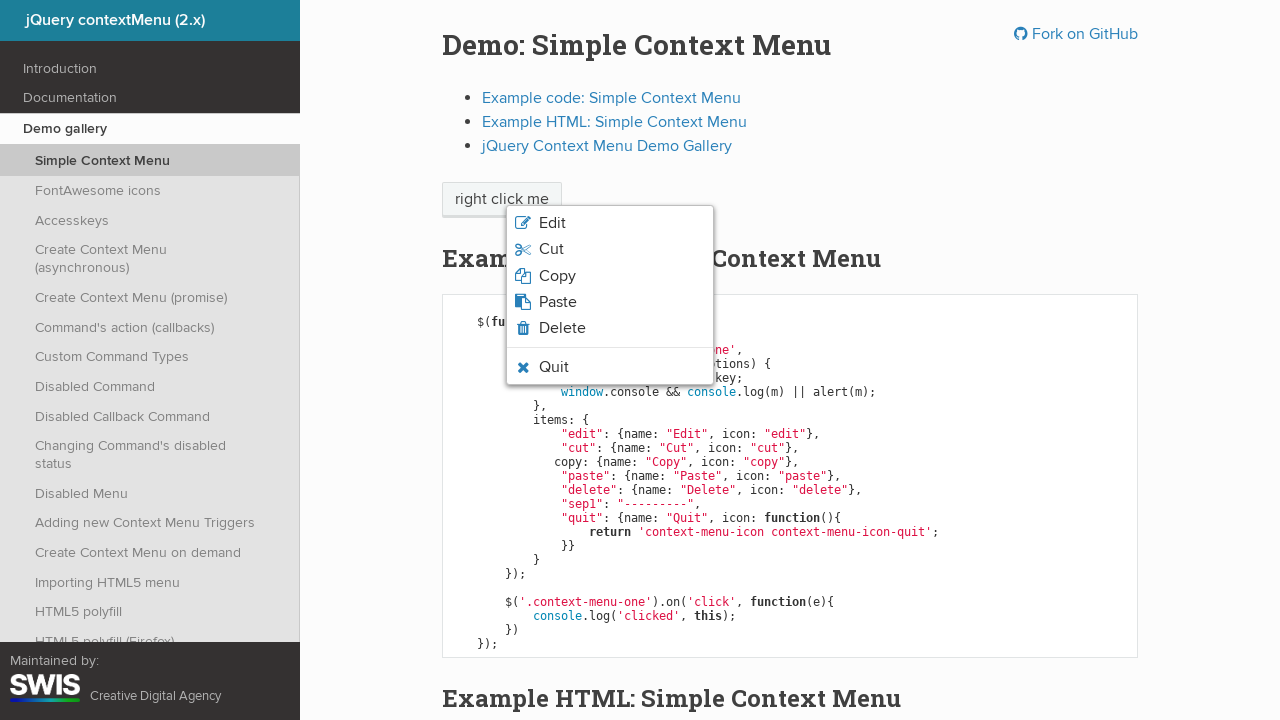

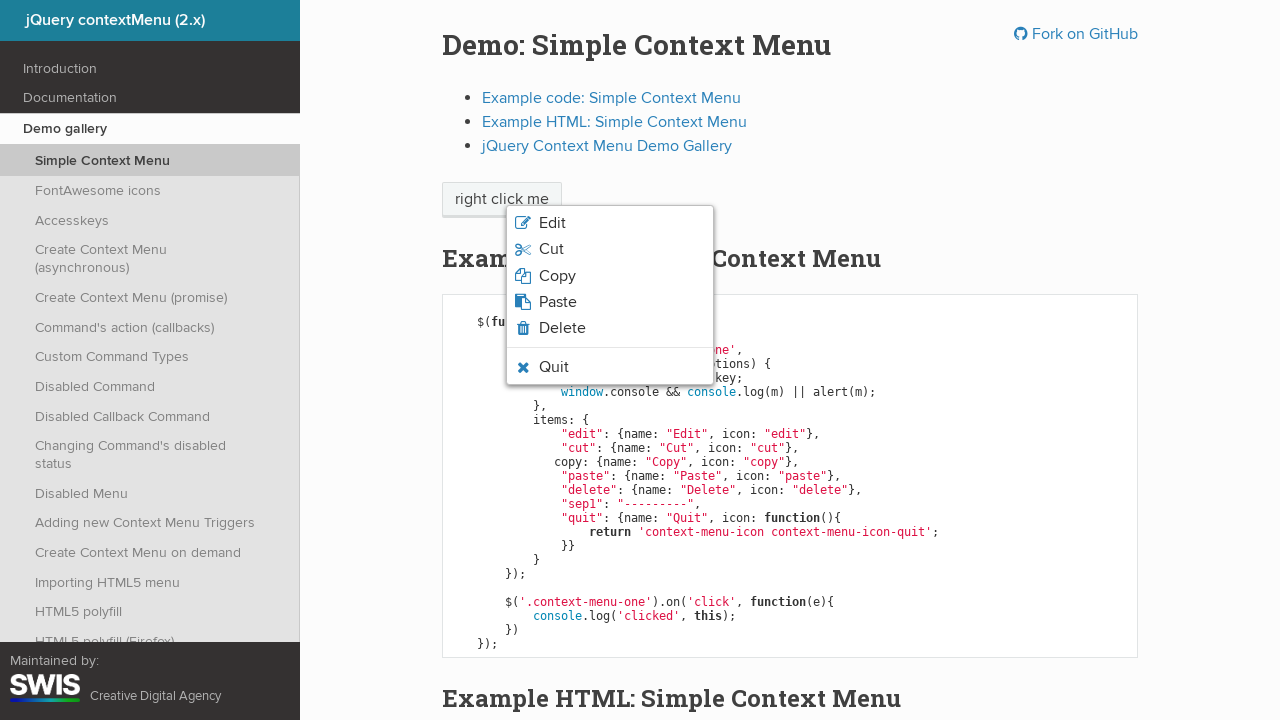